Tests iframe handling functionality by switching between multiple frames, clicking buttons inside each frame, and counting the total number of frames on the page.

Starting URL: https://www.leafground.com/frame.xhtml

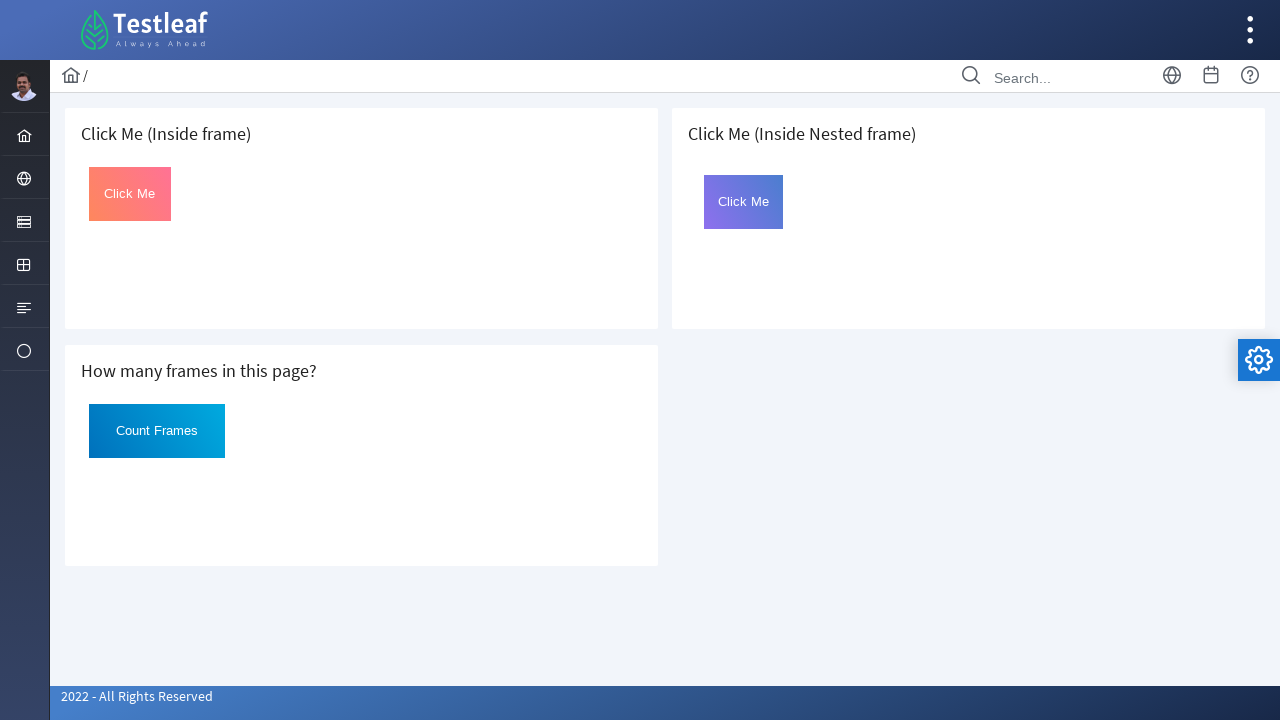

Retrieved all frames on the page
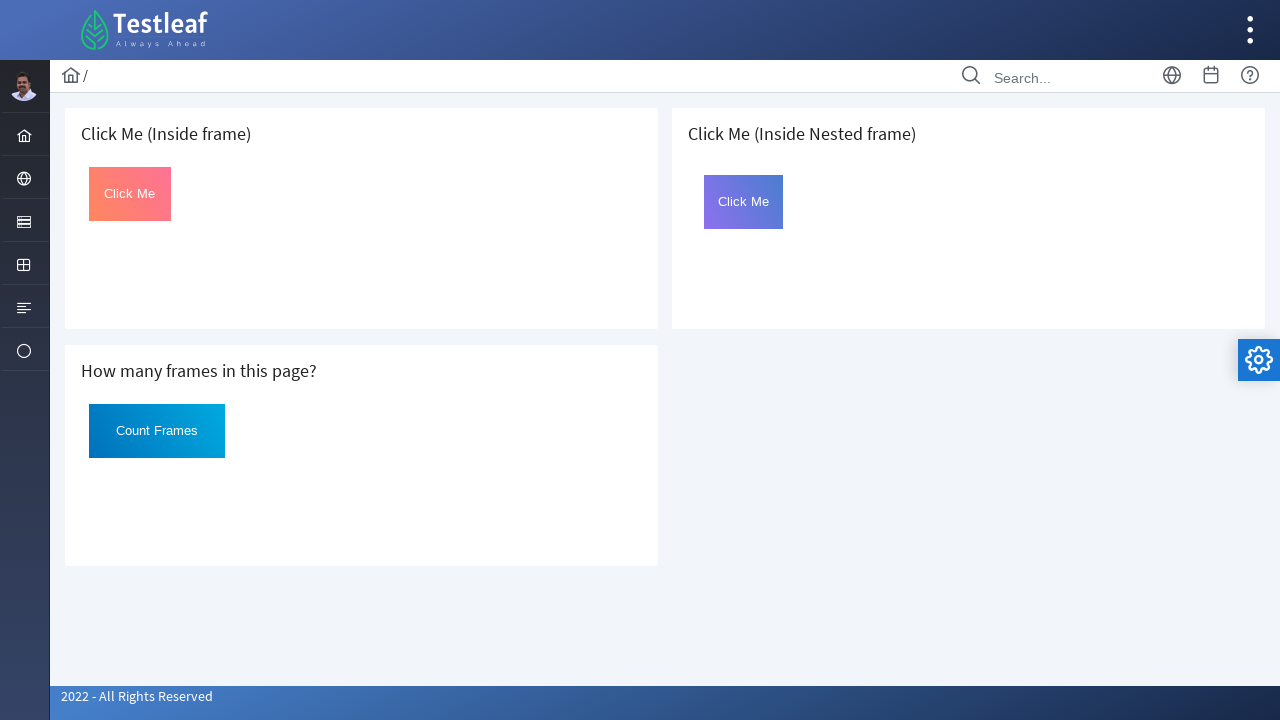

Located the first iframe on the page
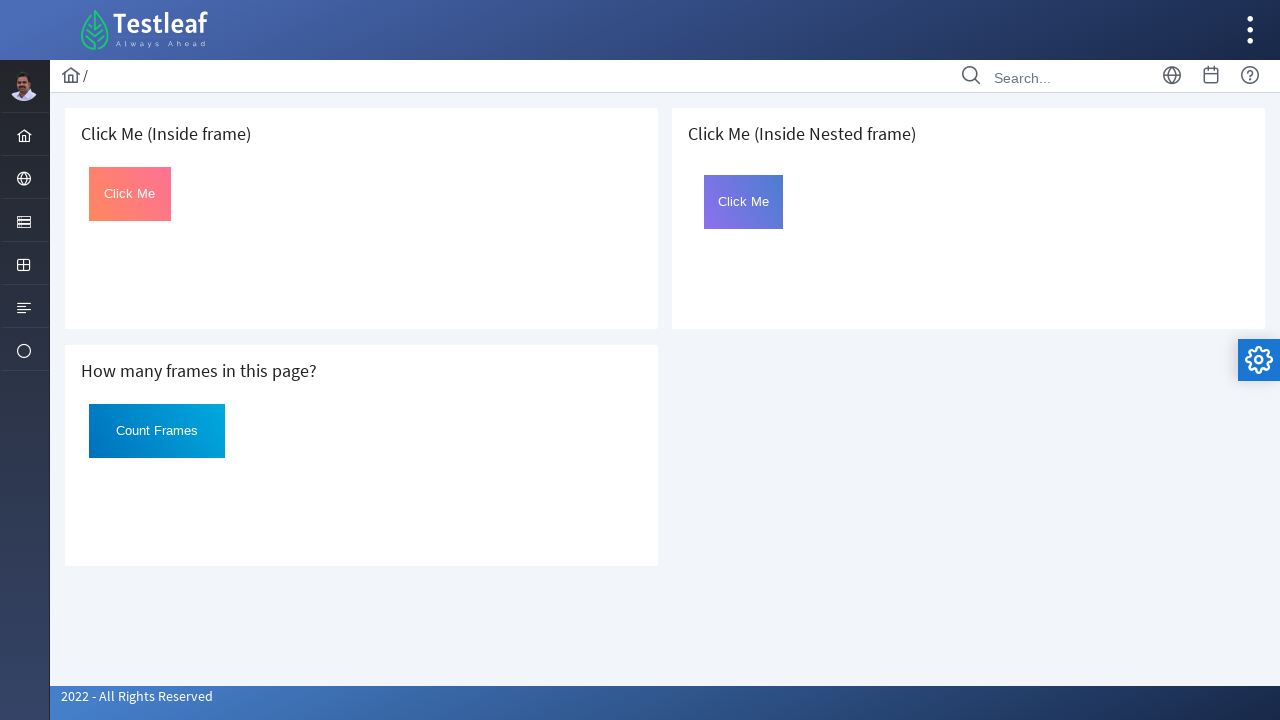

Clicked the button inside the first frame at (130, 194) on iframe >> nth=0 >> internal:control=enter-frame >> #Click
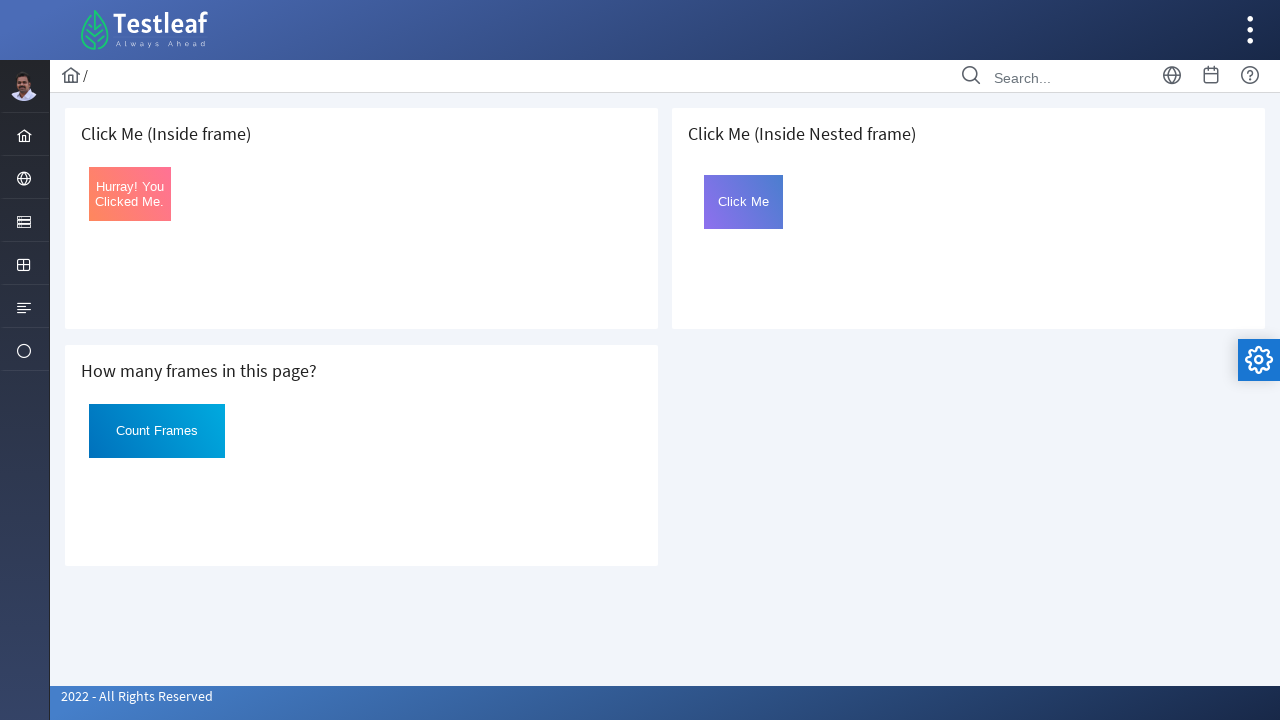

Retrieved button text from first frame: Hurray! You Clicked Me.
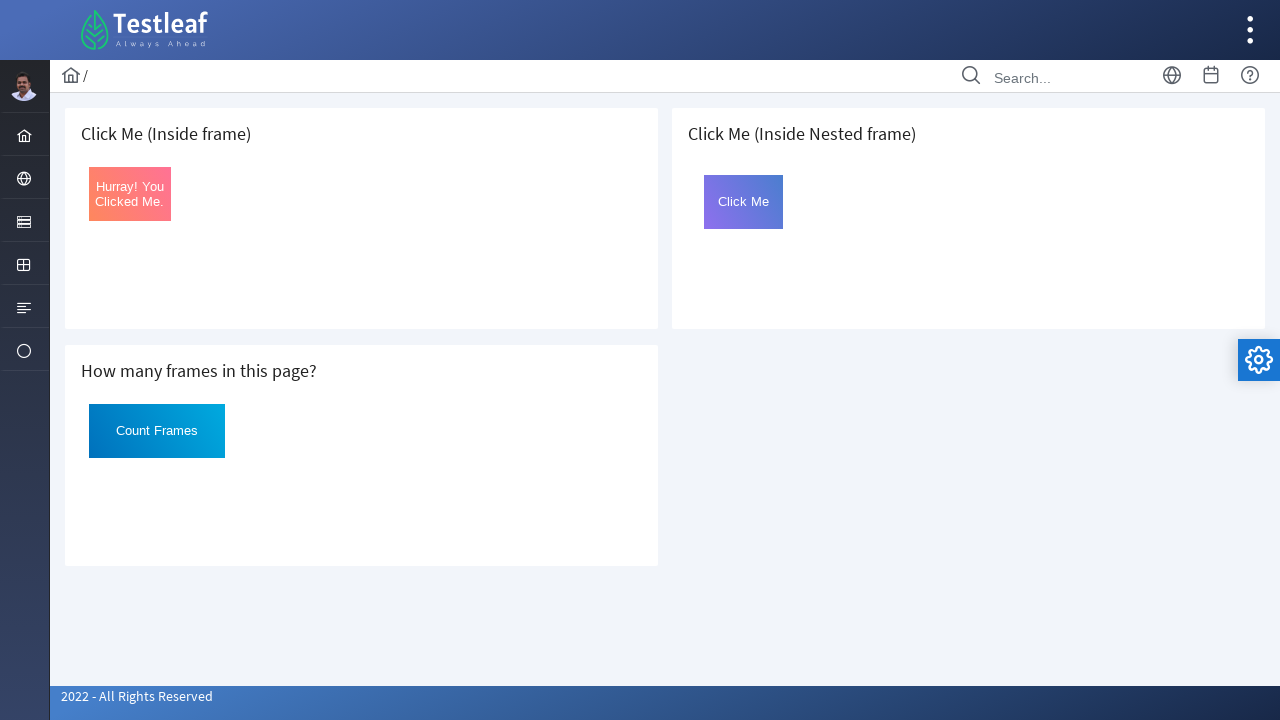

Located the second iframe on the page
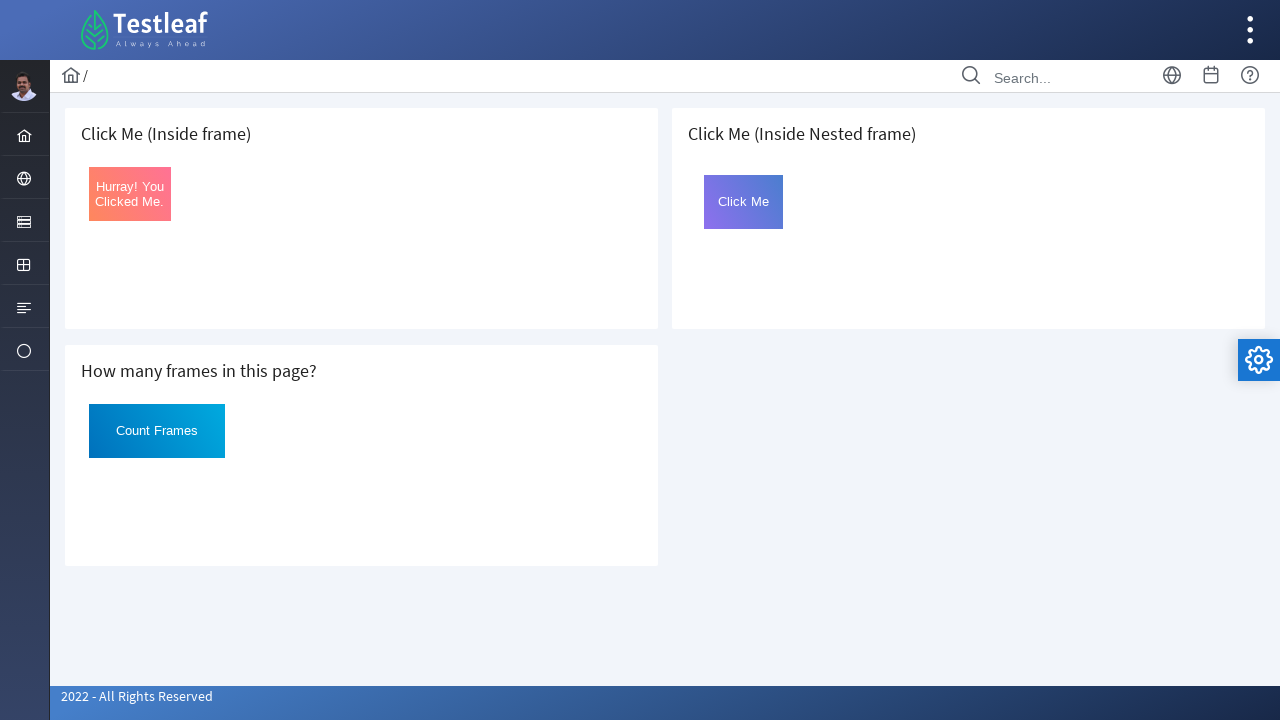

Clicked the button inside the second frame at (157, 431) on iframe >> nth=1 >> internal:control=enter-frame >> #Click
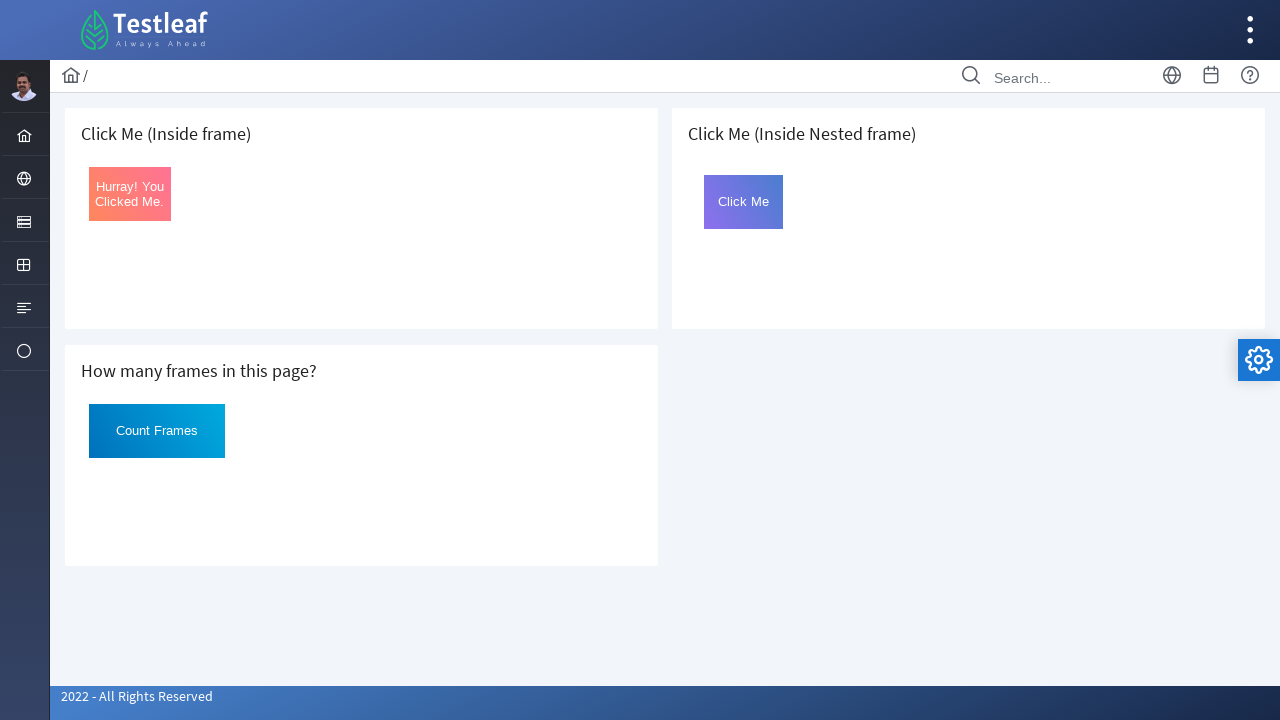

Counted total number of frames on the page: 3
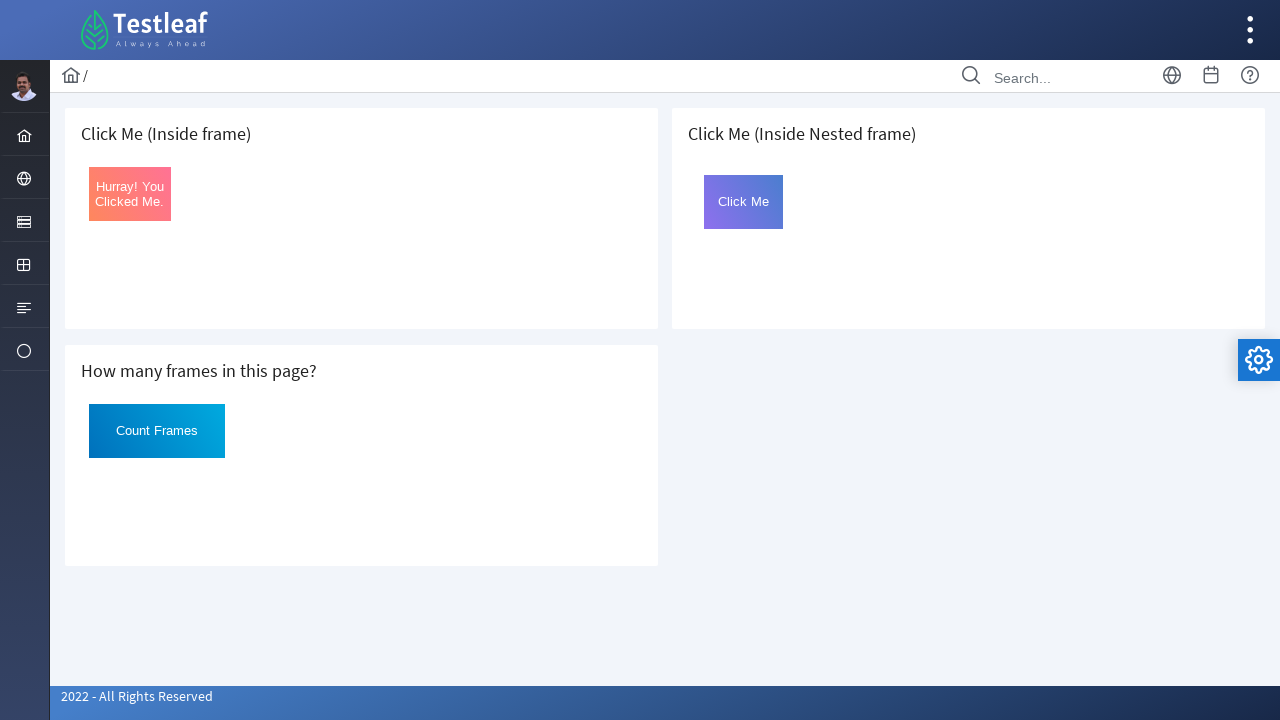

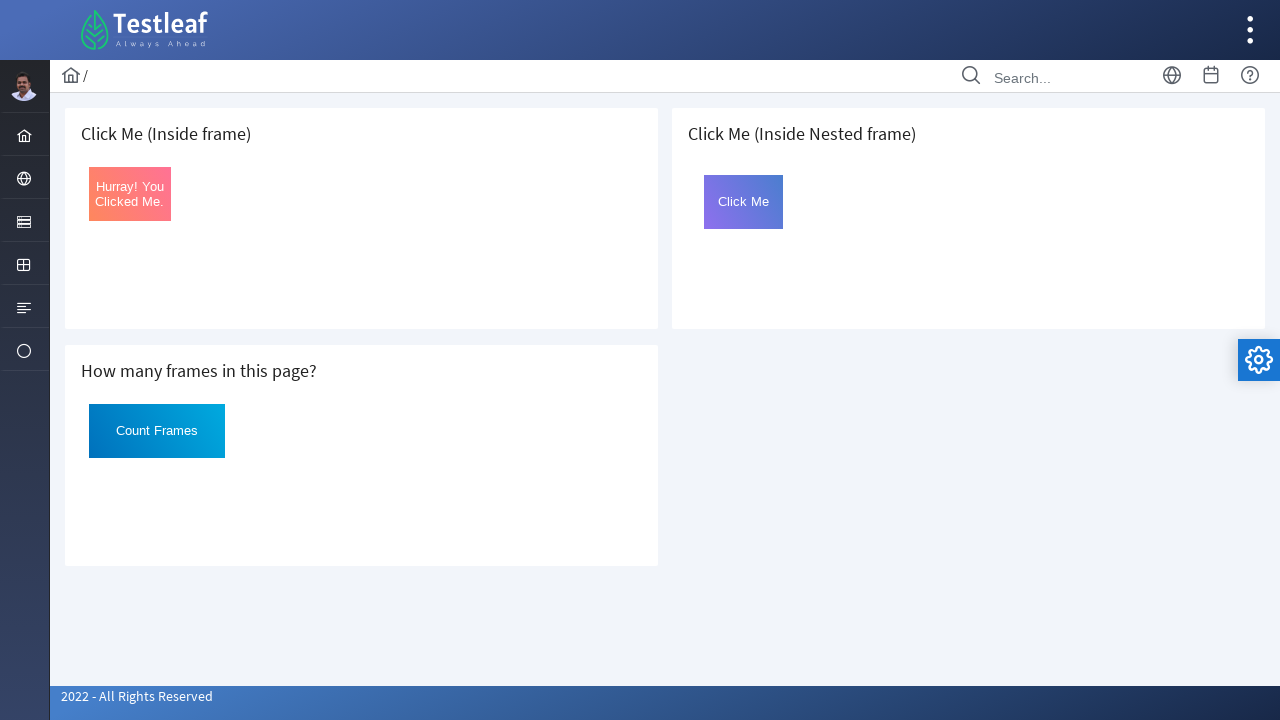